Tests dynamic controls on a demo website by clicking a checkbox, toggling remove/add button, and enabling/disabling a text input field while entering text.

Starting URL: http://the-internet.herokuapp.com/

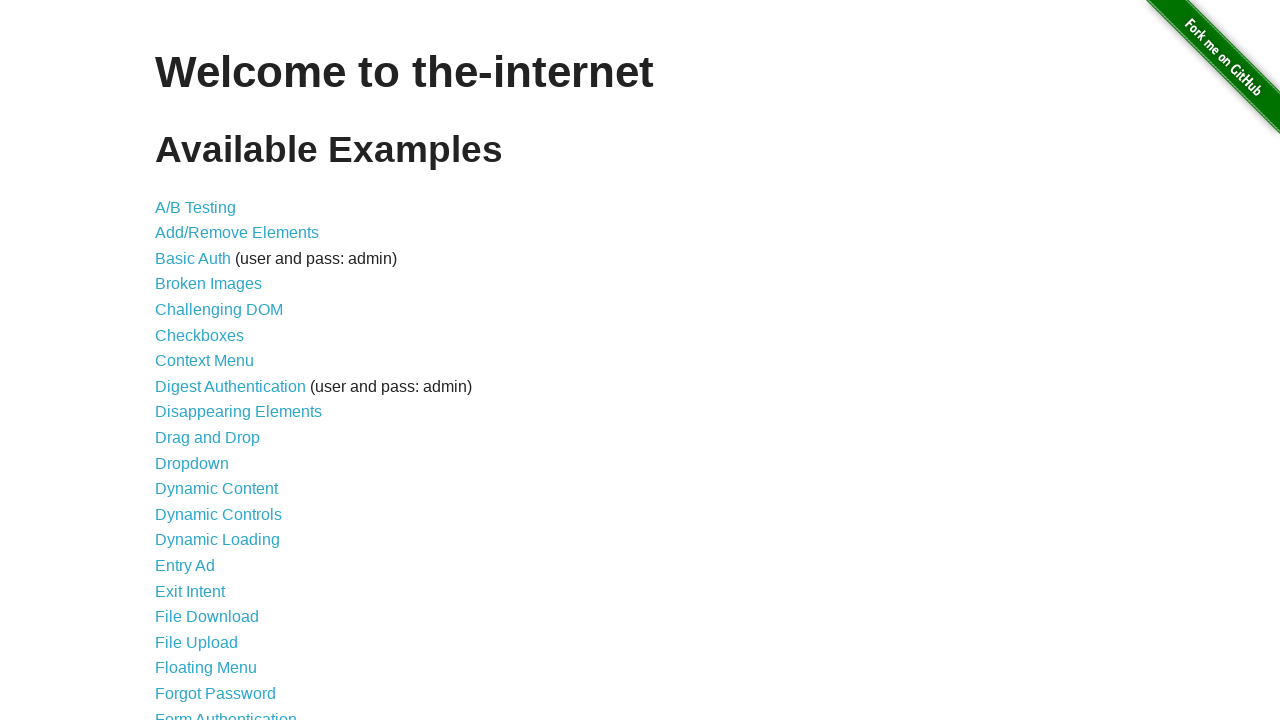

Clicked Dynamic Controls link to navigate to test page at (218, 514) on text=Dynamic Controls
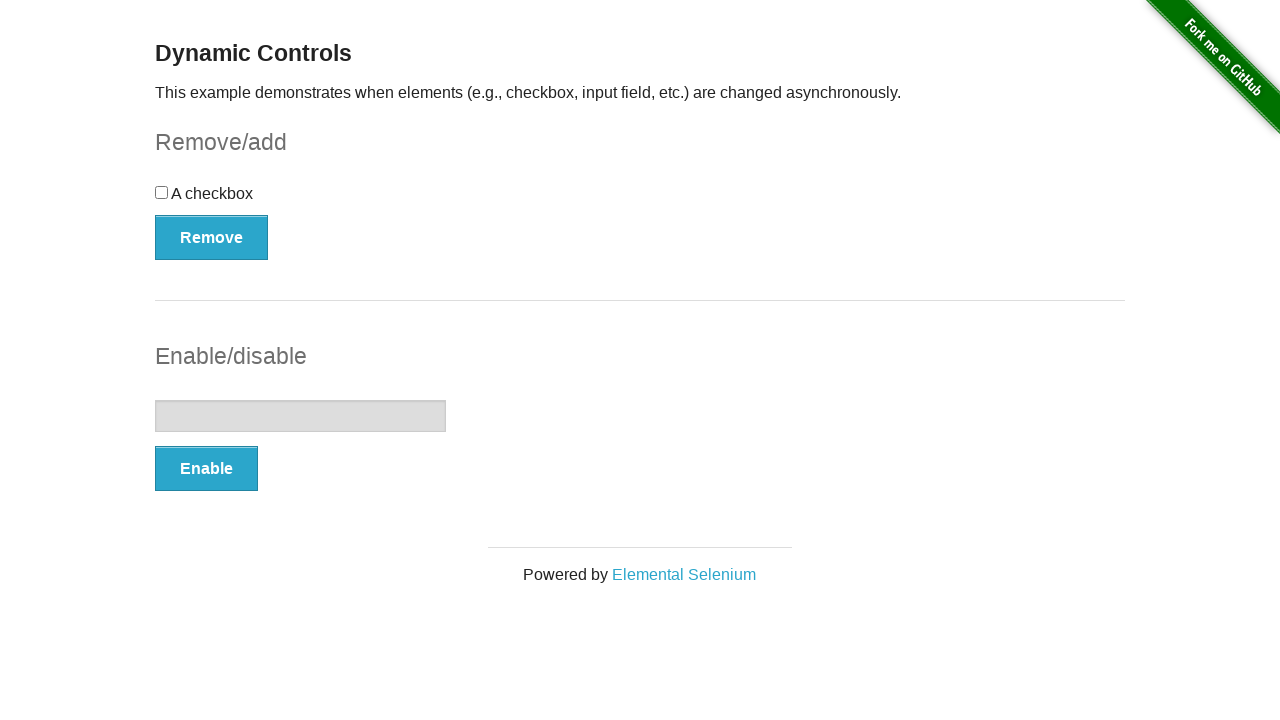

Waited for checkbox element to load on Dynamic Controls page
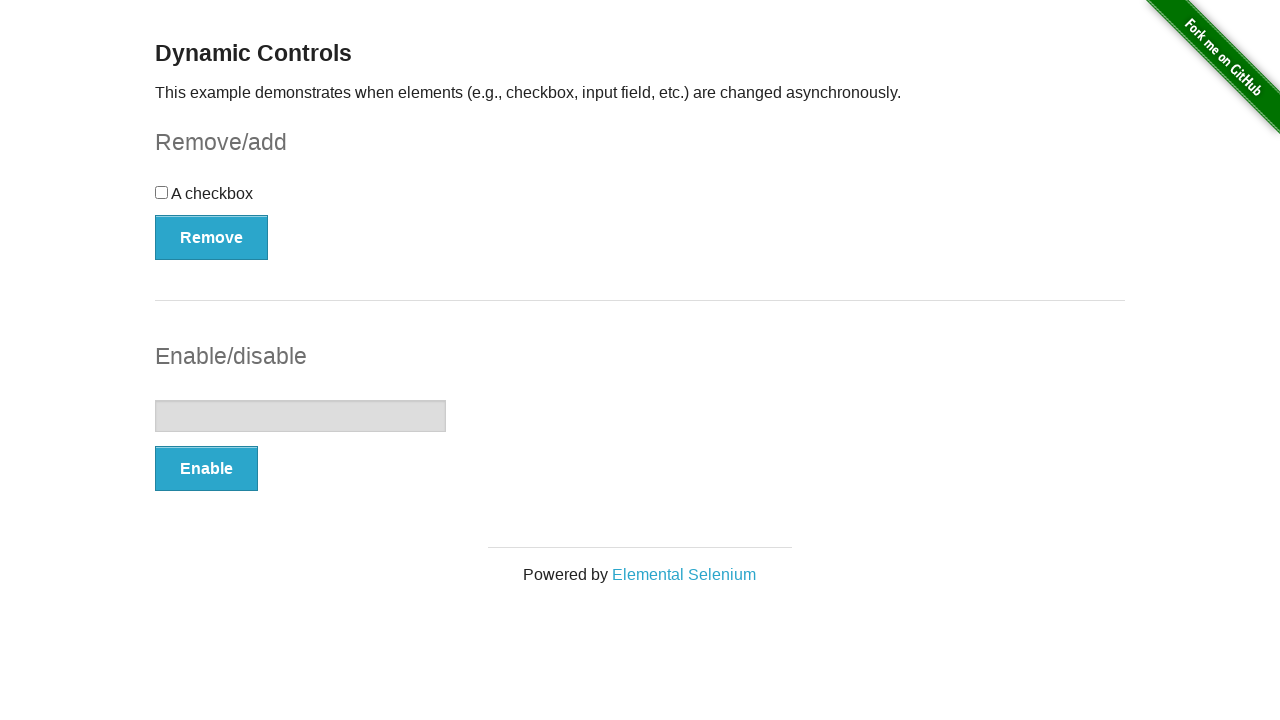

Clicked the checkbox to toggle its state at (162, 192) on #checkbox > input[type=checkbox]
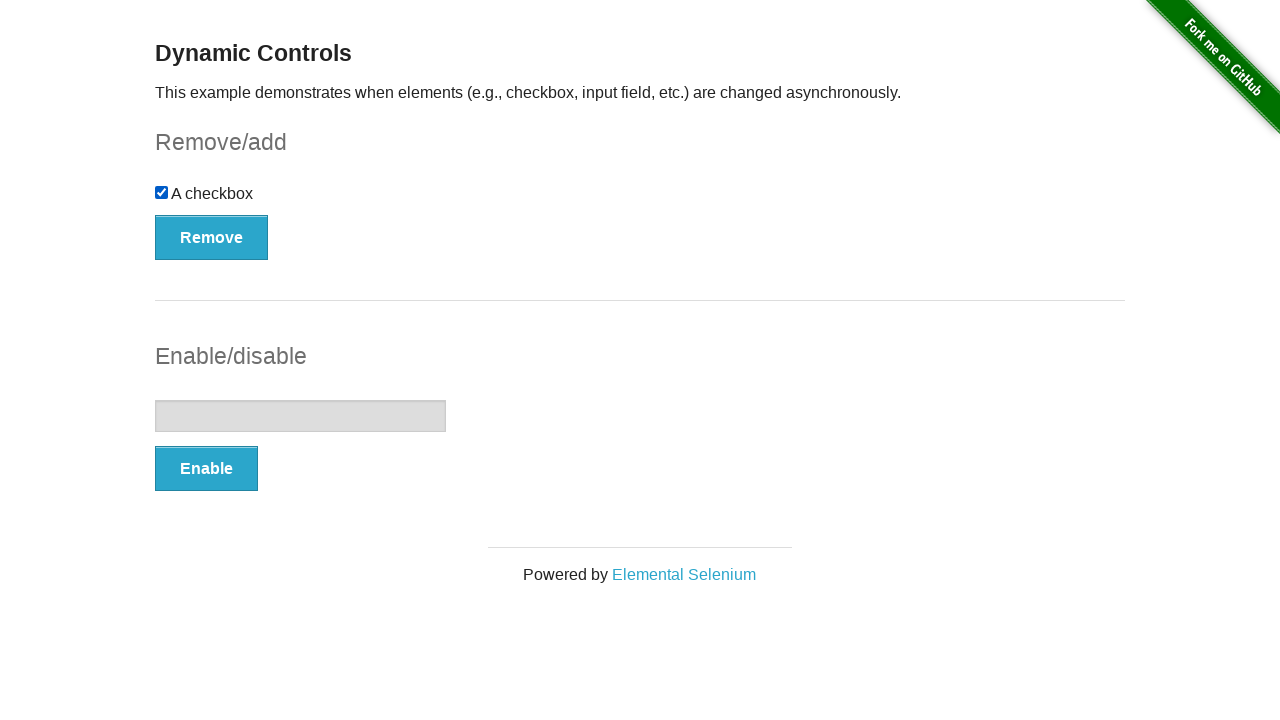

Clicked Remove/Add button to remove the checkbox at (212, 237) on #checkbox-example > button
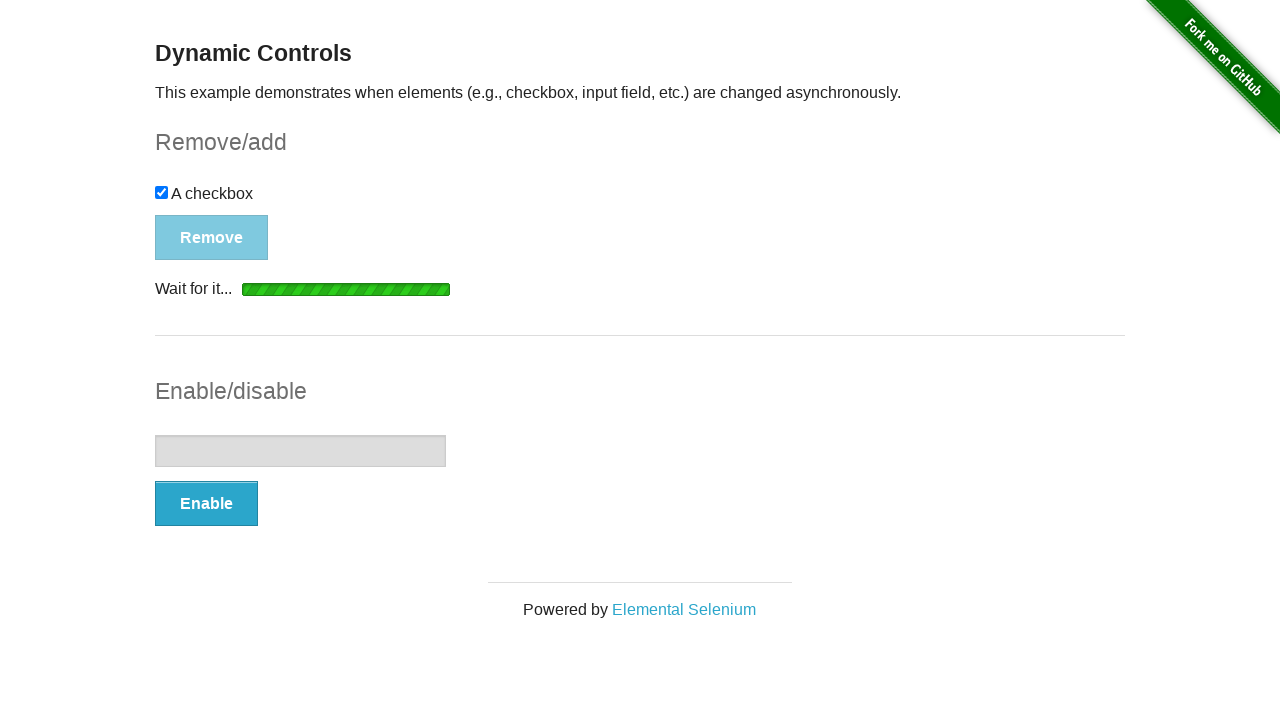

Waited for checkbox to reappear after removal
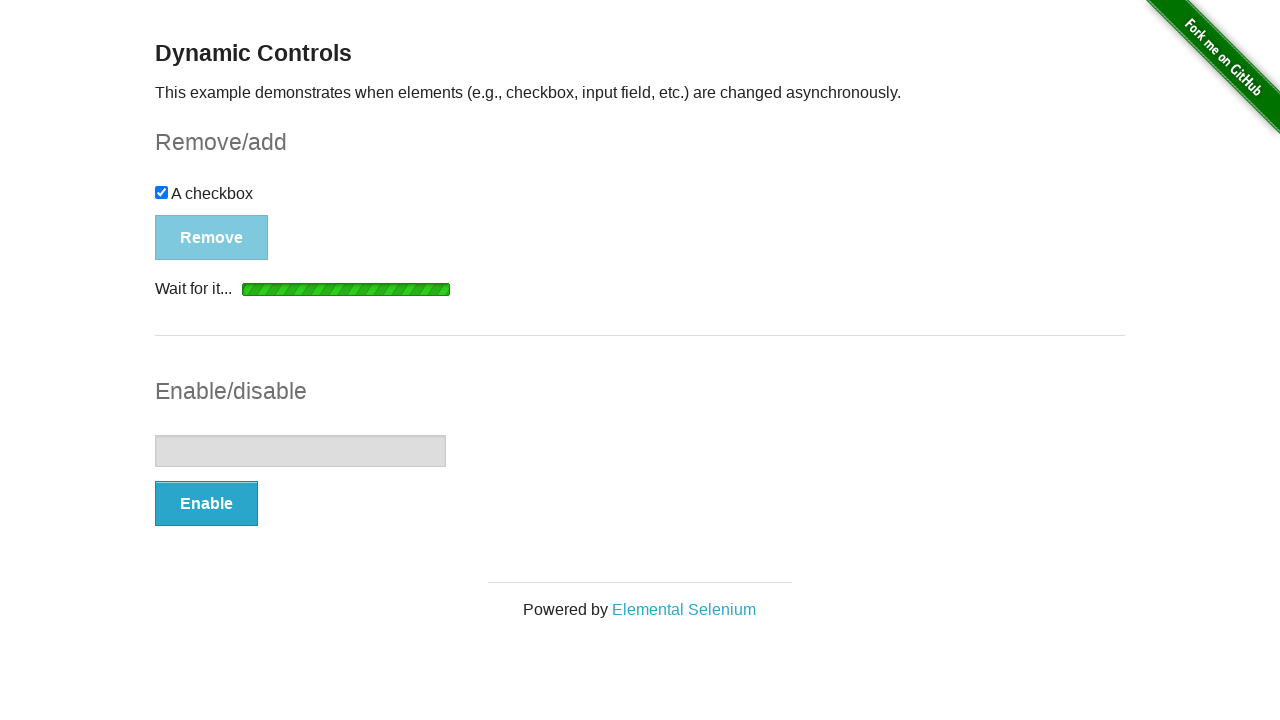

Clicked Remove/Add button again to remove the checkbox at (196, 208) on #checkbox-example > button
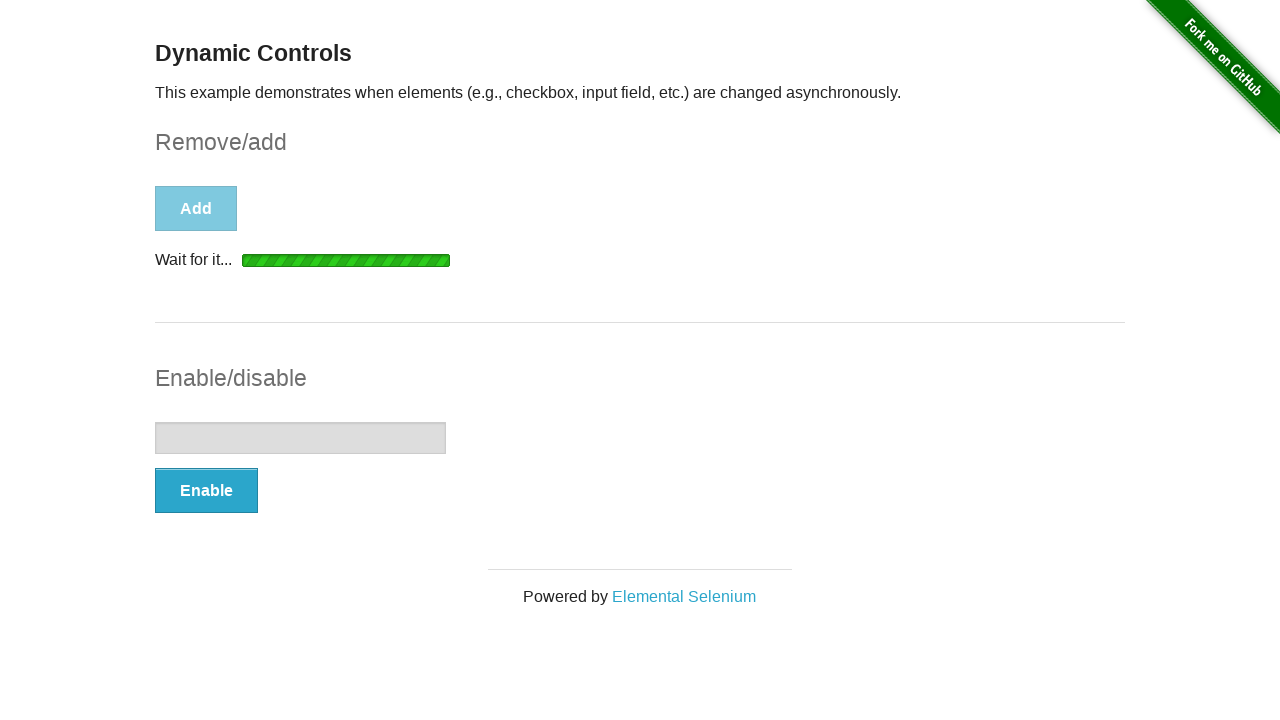

Clicked Enable/Disable button to enable the text input field at (206, 491) on #input-example > button
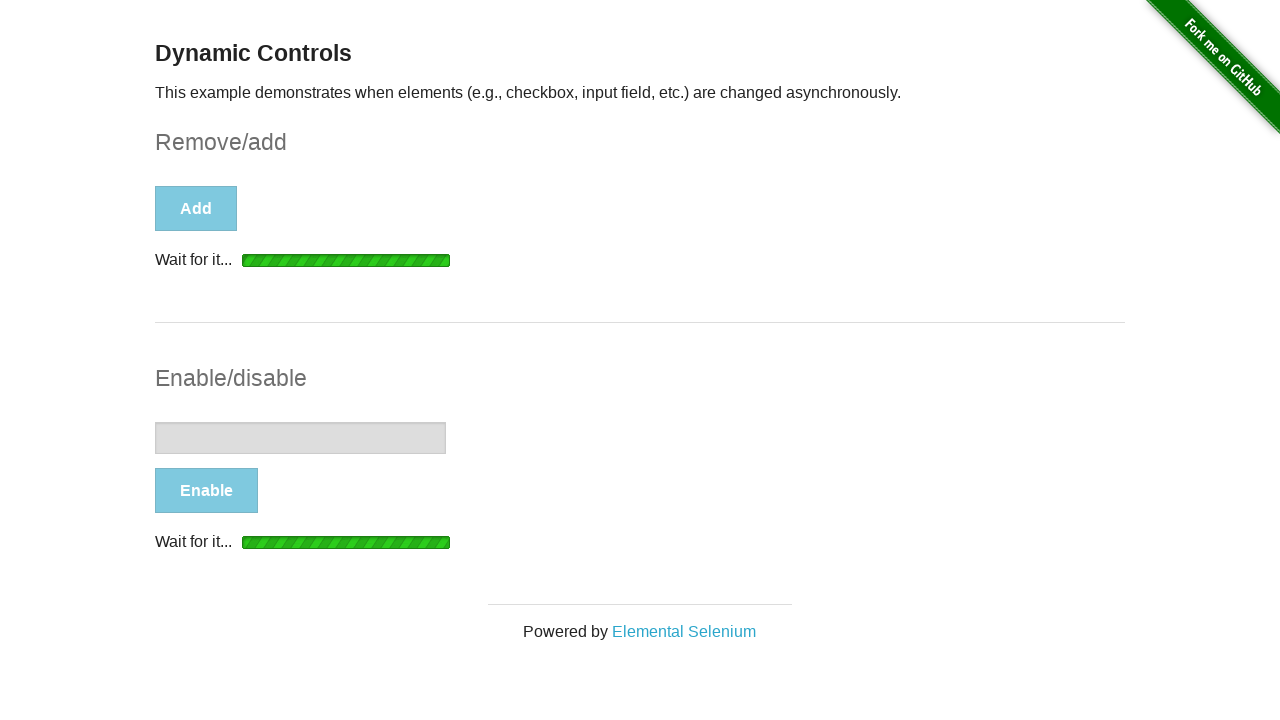

Waited for text input field to become enabled
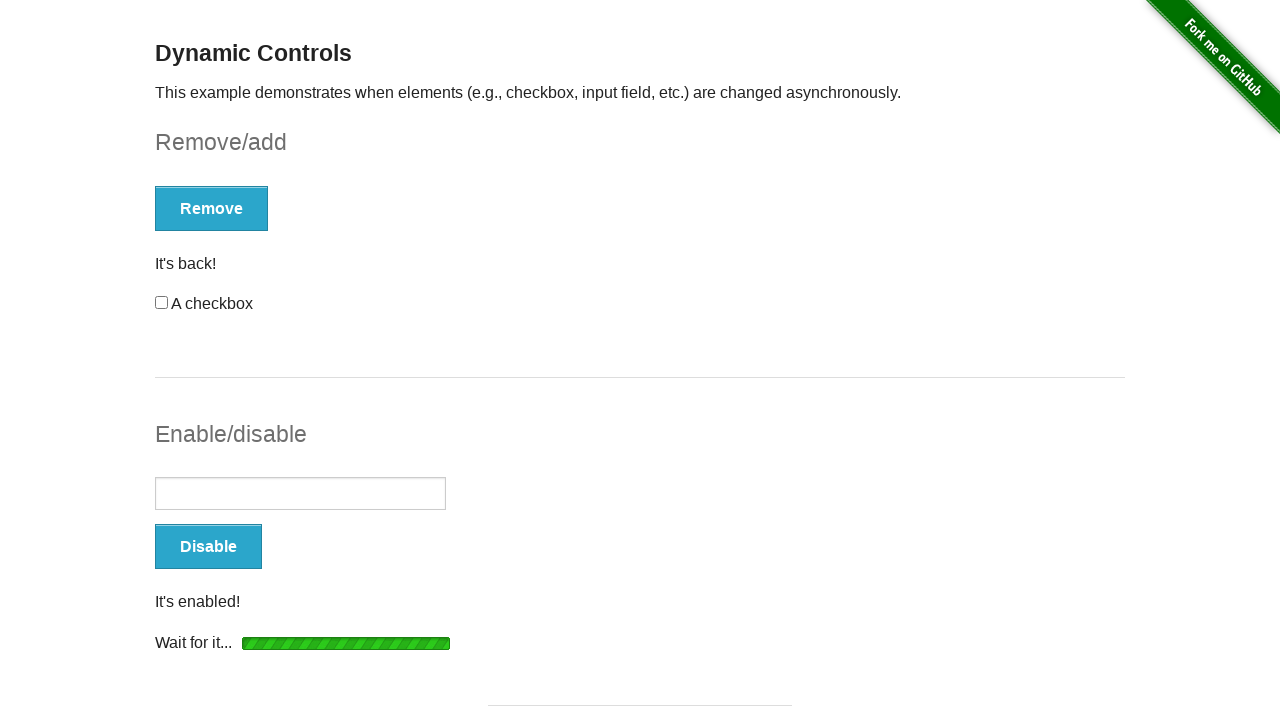

Filled text input field with 'Platzi' on #input-example > input[type=text]
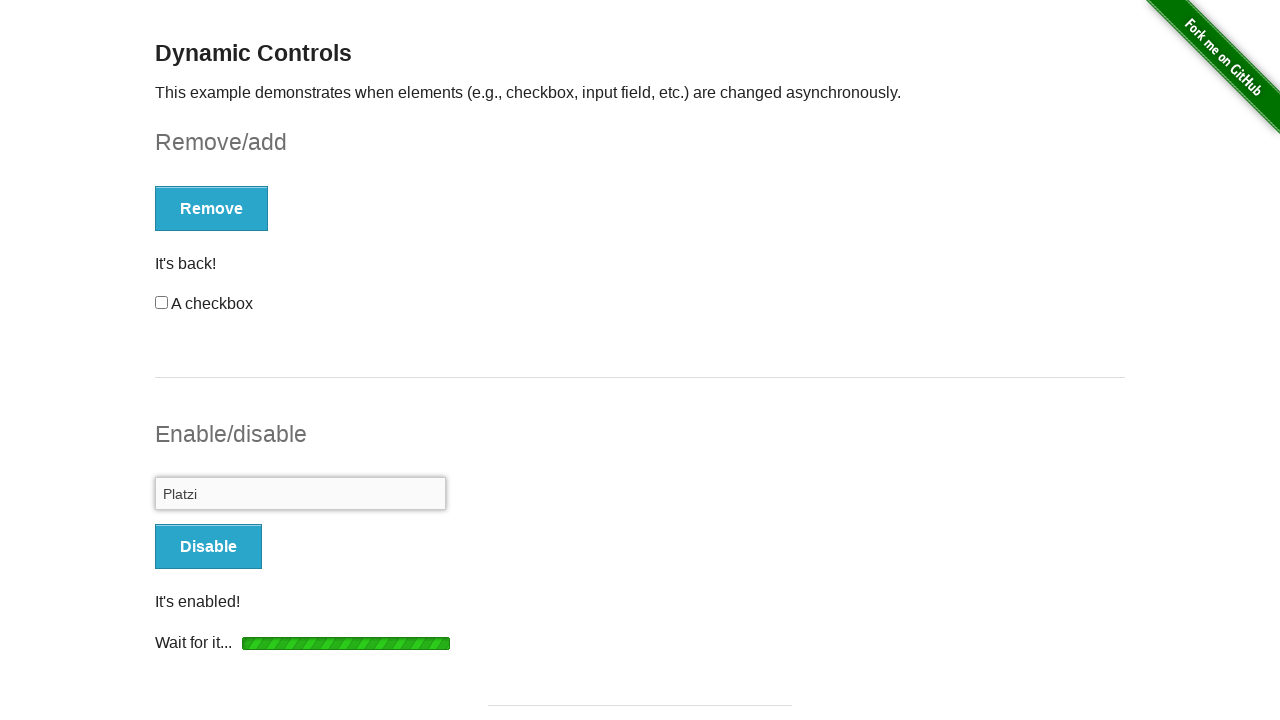

Clicked Enable/Disable button to disable the text input field at (208, 546) on #input-example > button
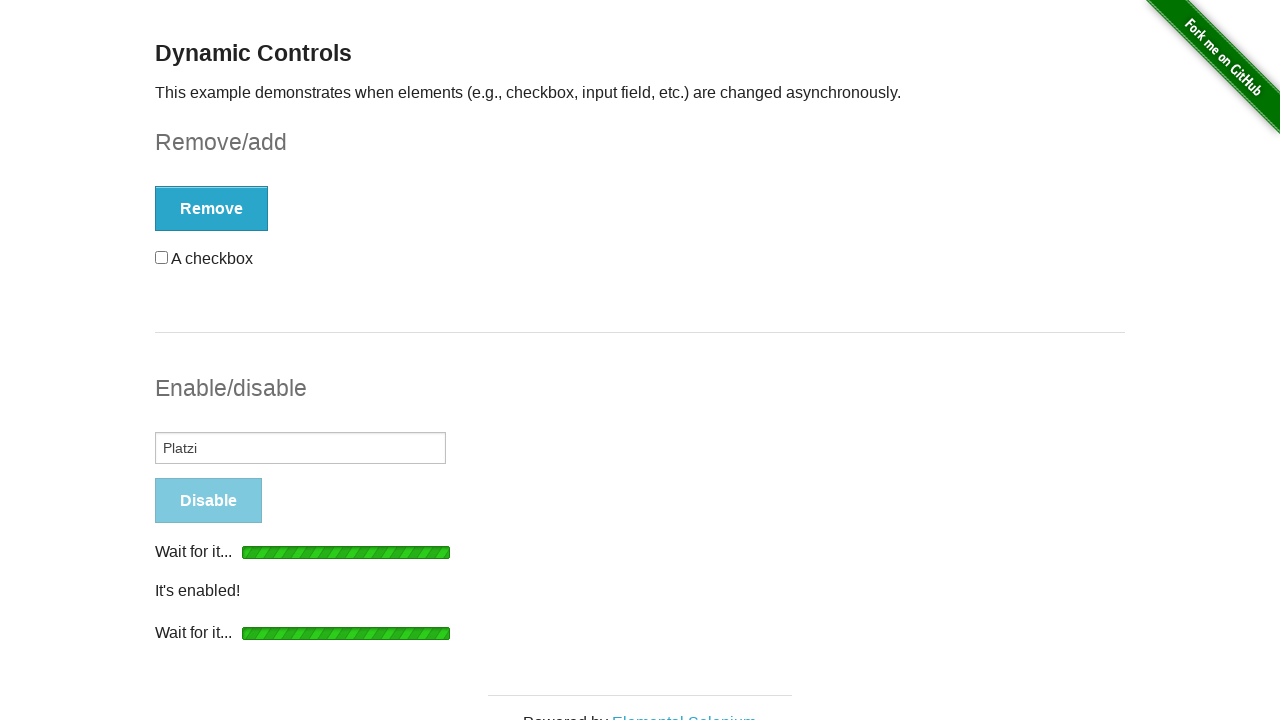

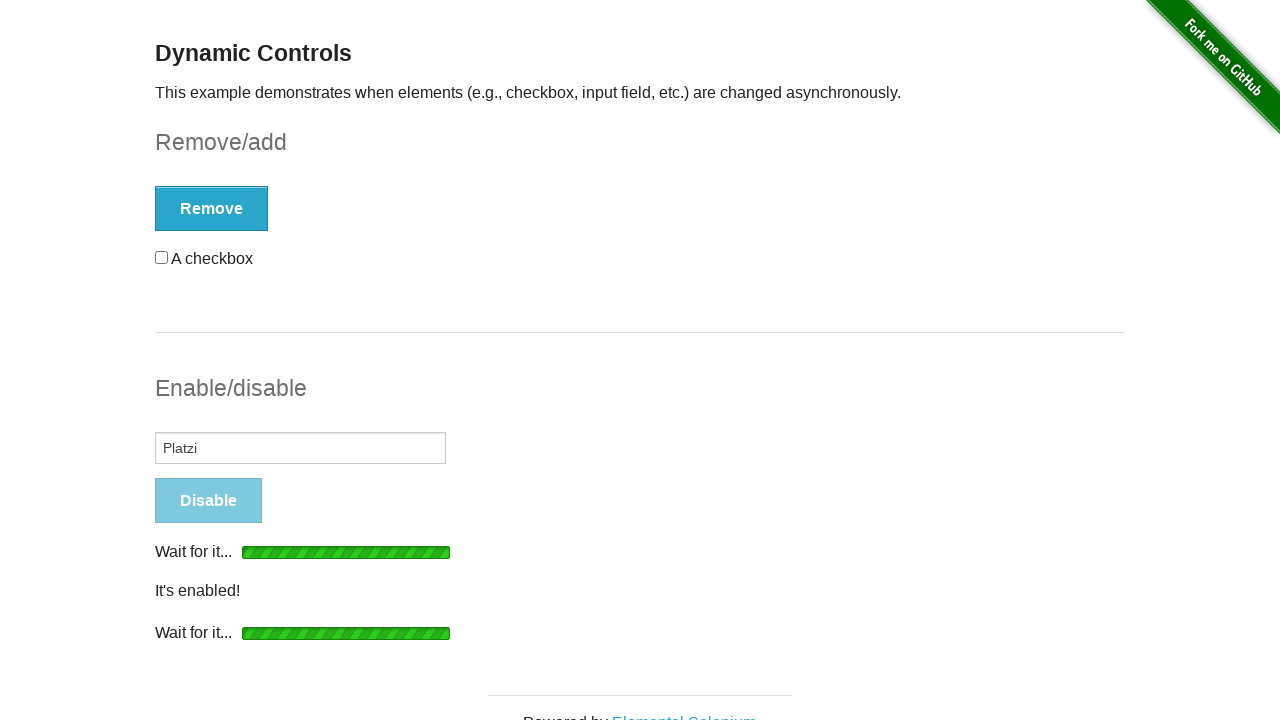